Tests that the Sign Up link is present on the login page

Starting URL: https://cannatrader-frontend.vercel.app/home

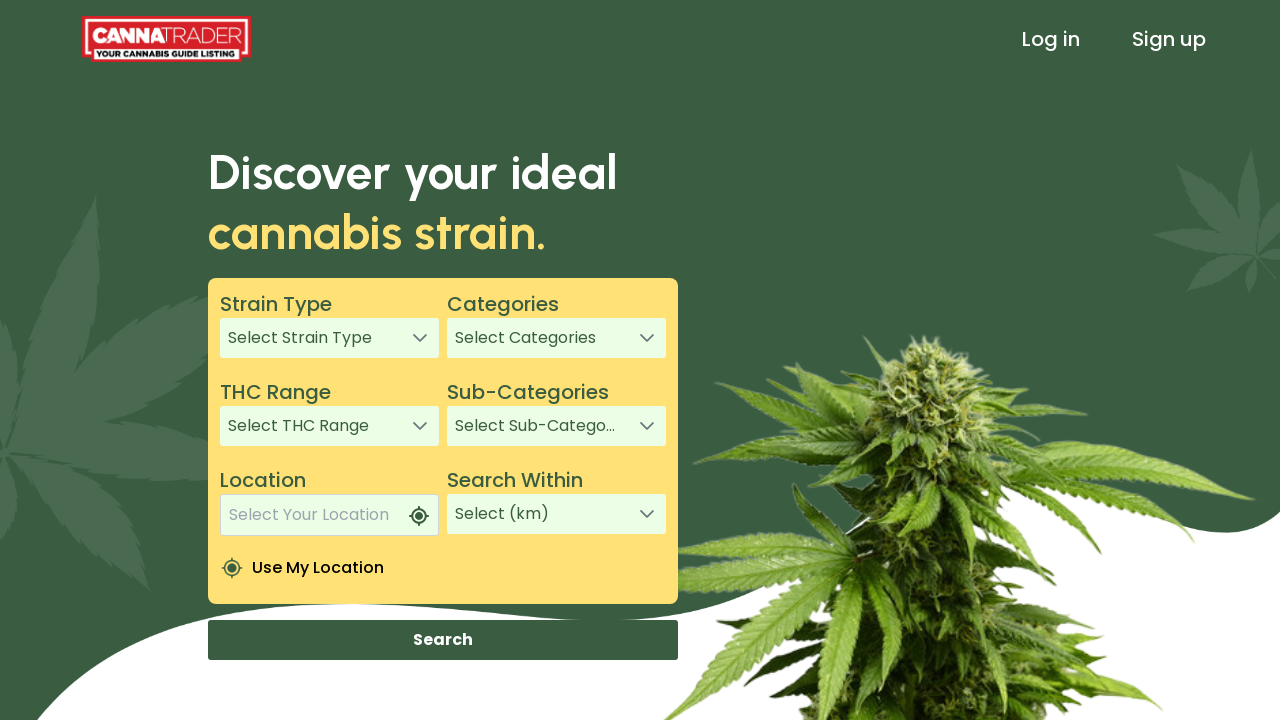

Navigated to login page at https://cannatrader-frontend.vercel.app/home
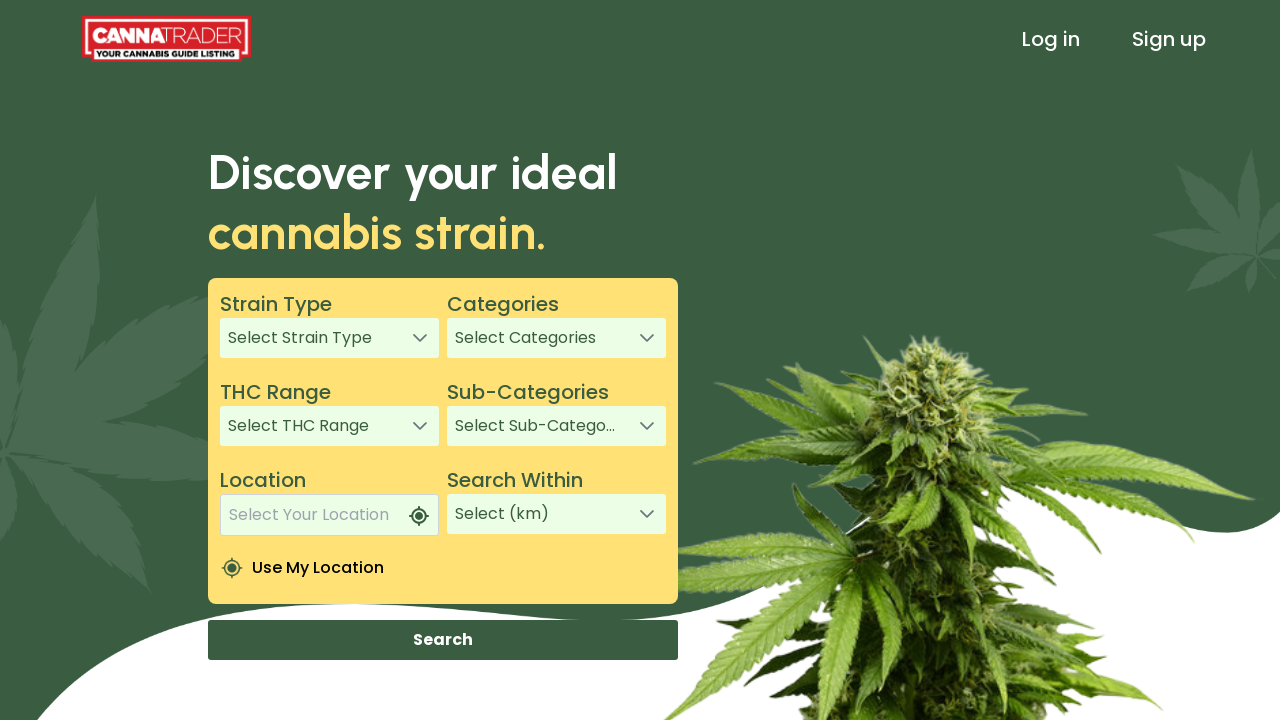

Located Sign In link element
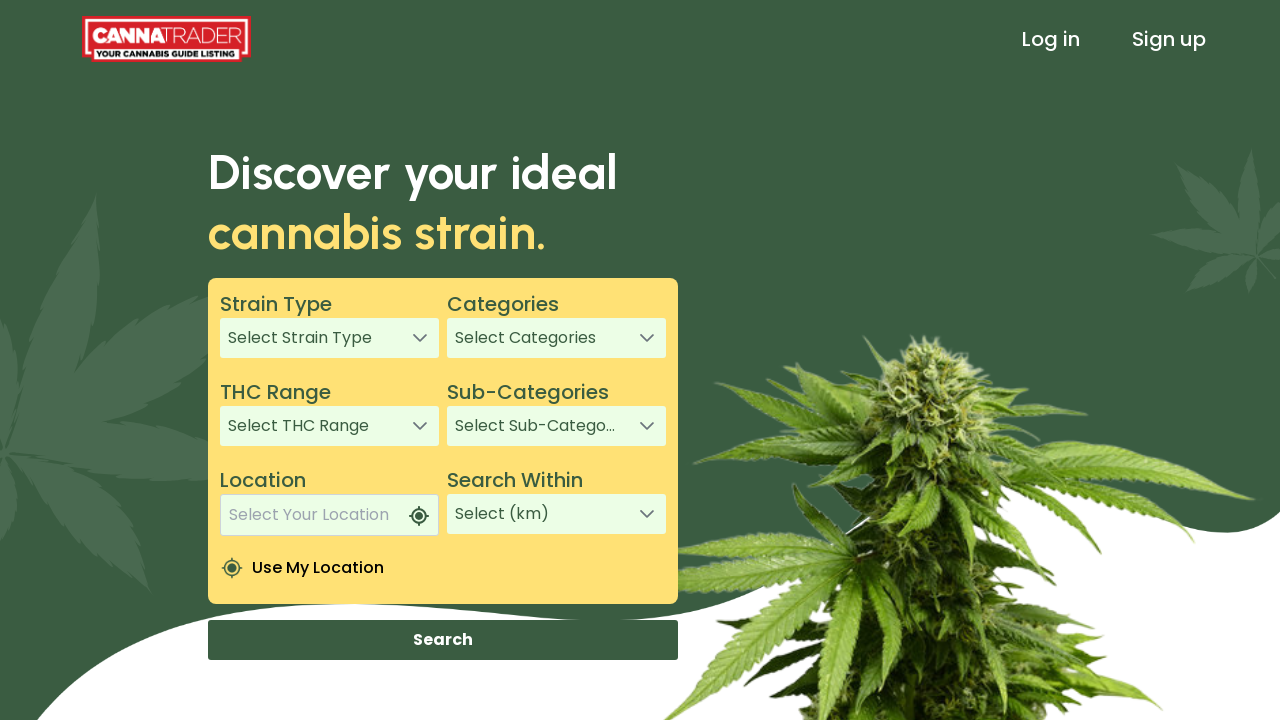

Clicked Sign In link at (1051, 39) on xpath=/html/body/app-root/app-header/div[1]/header/div[3]/a[1]
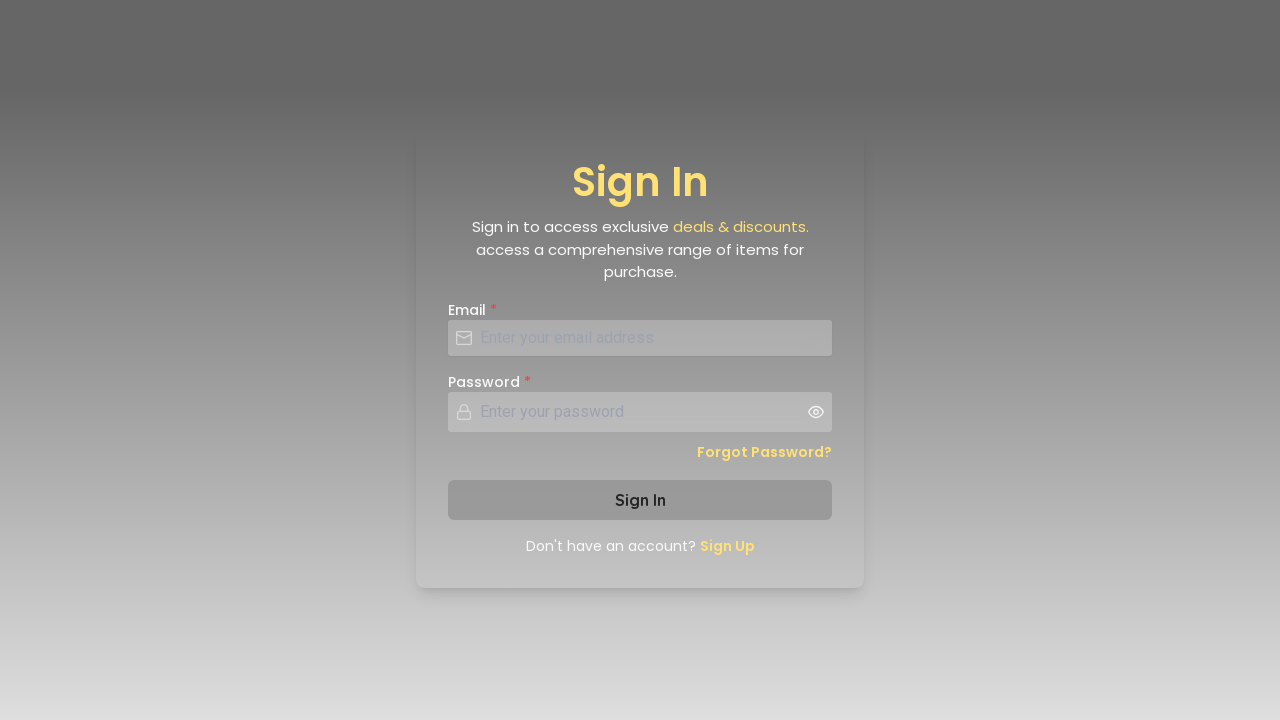

Located Sign Up link by role and name
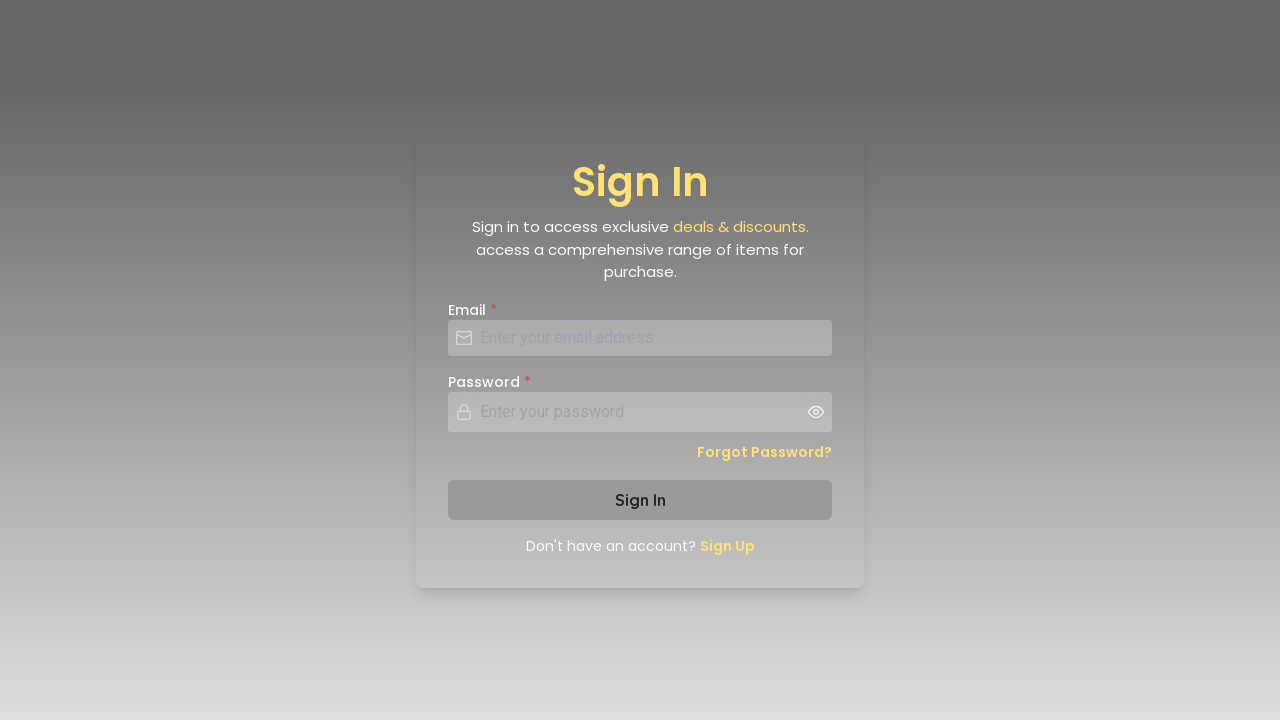

Verified that Sign Up link is visible on the page
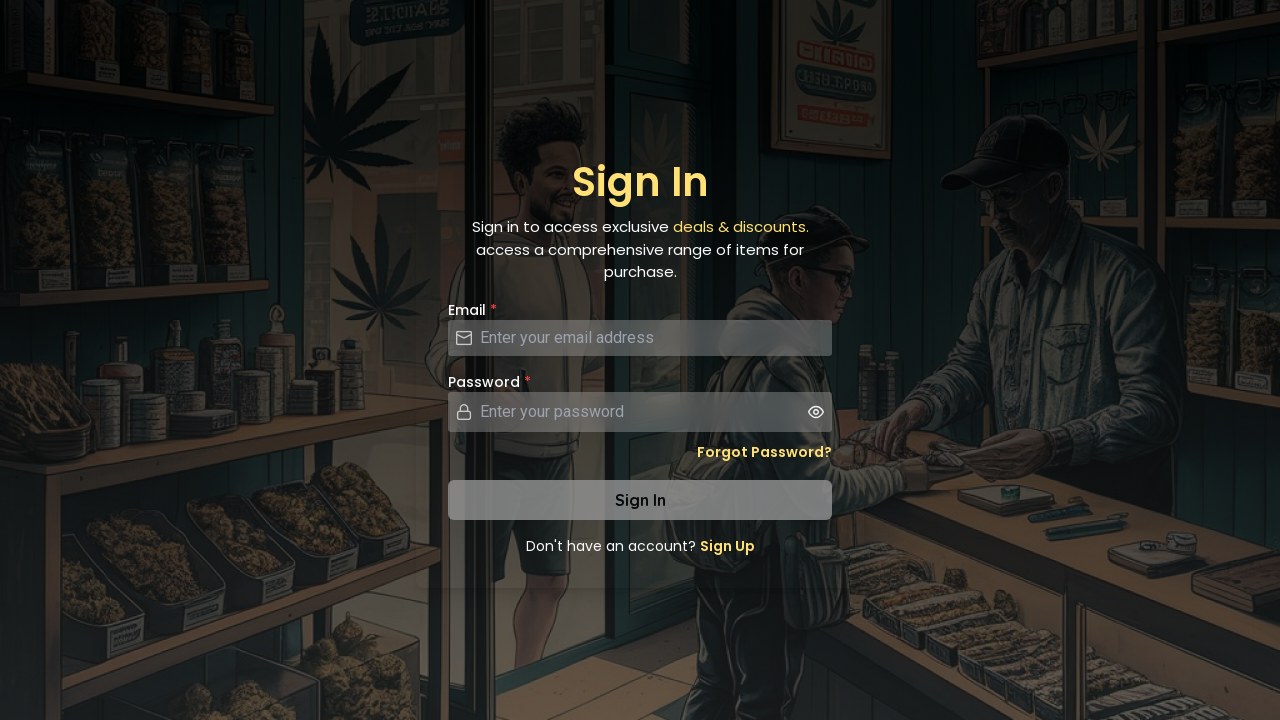

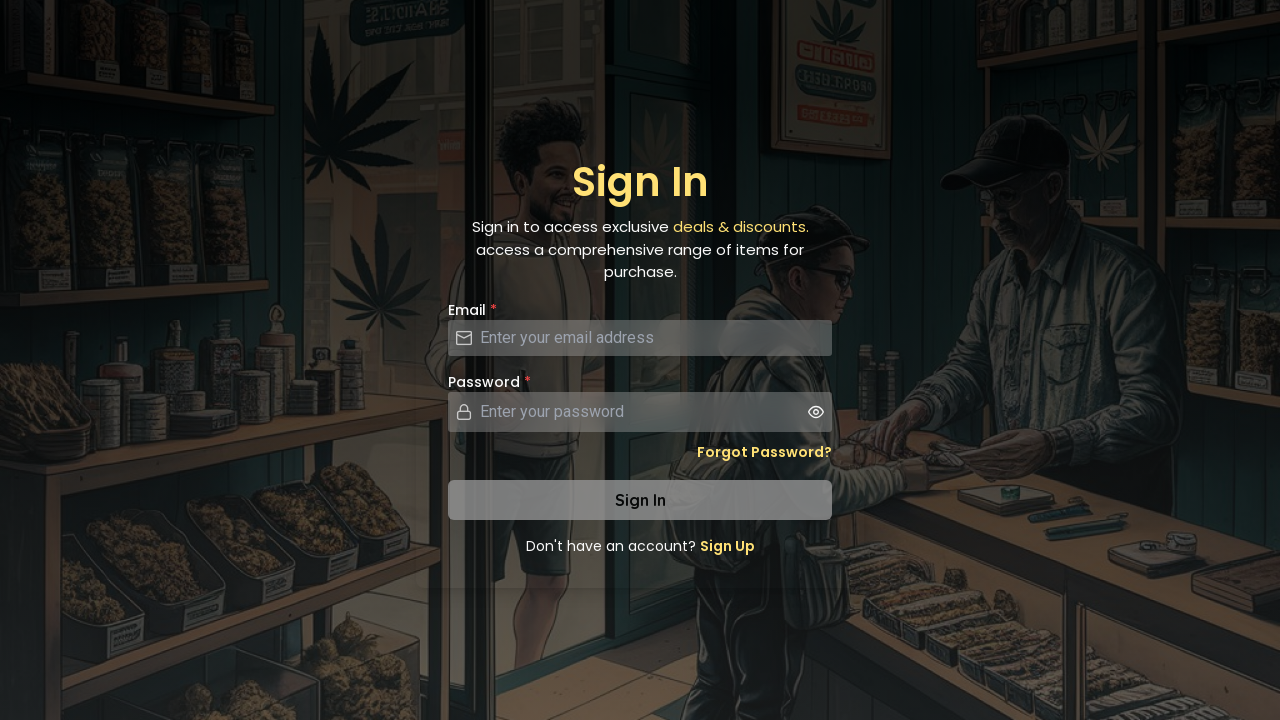